Tests GitHub sign-up form validation by entering an email with special characters and verifying it's rejected

Starting URL: https://github.com

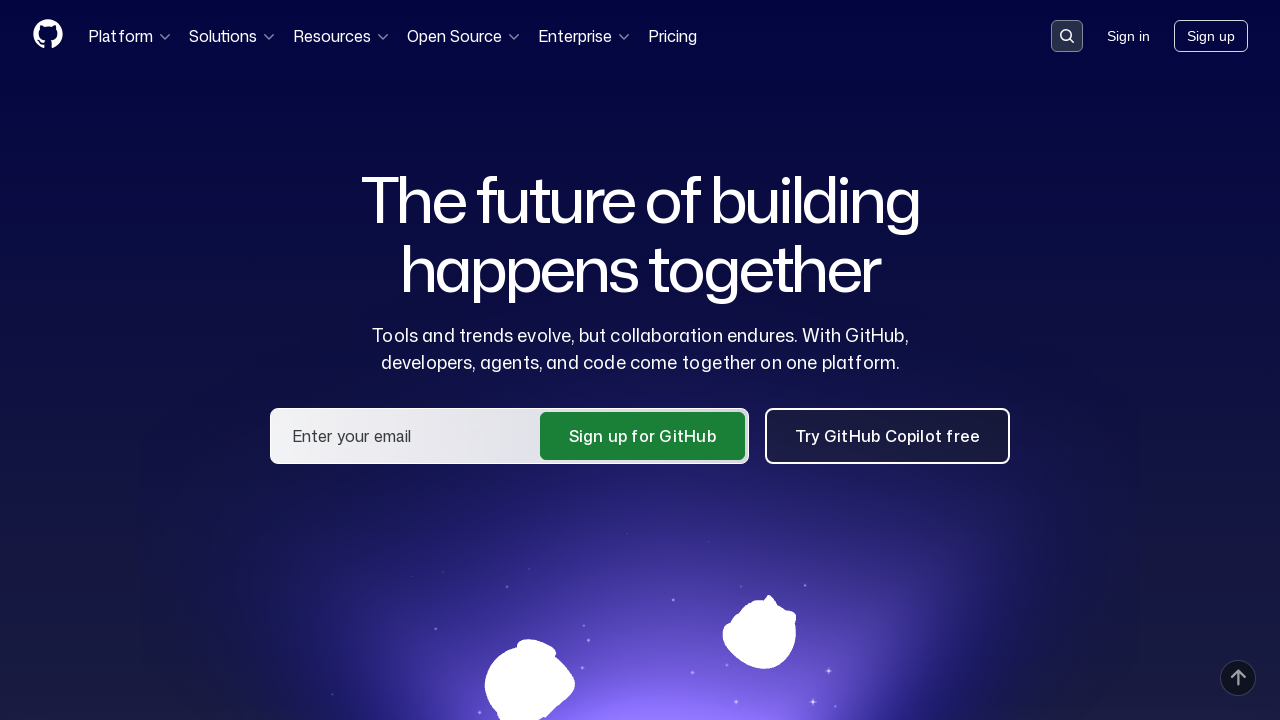

Clicked on Sign up link at (1211, 36) on a:has-text("Sign up")
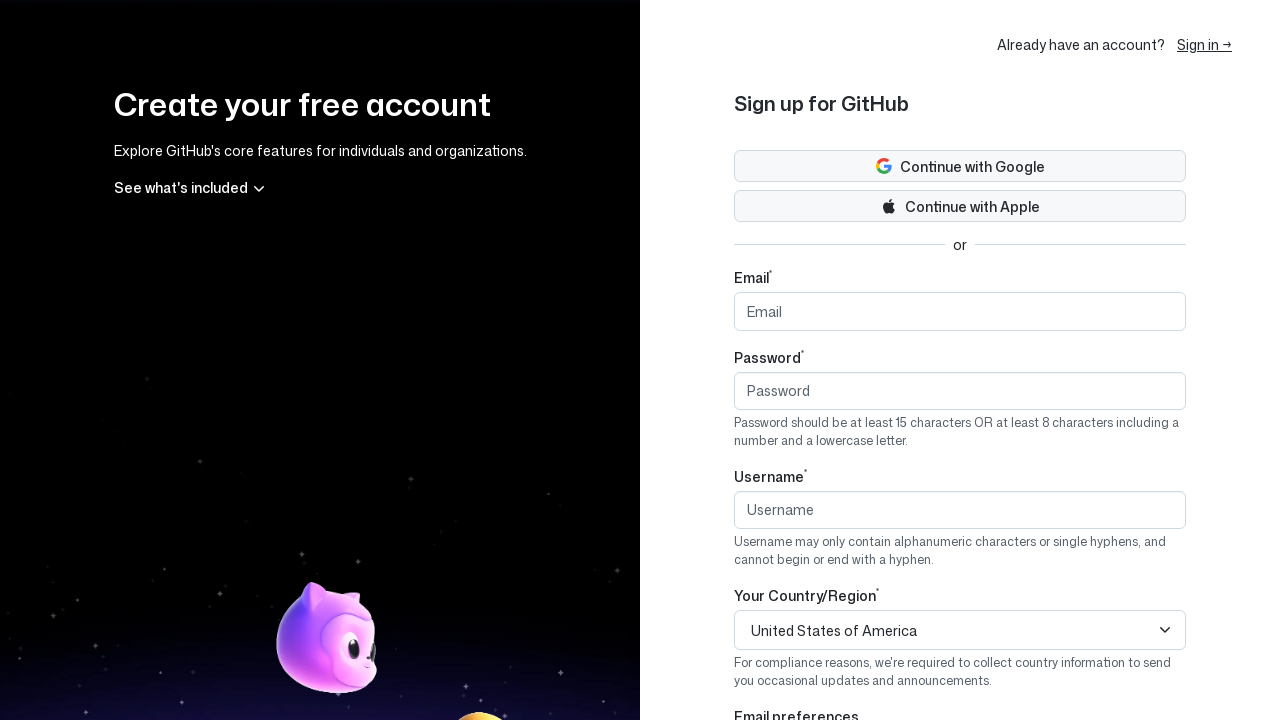

Sign-up form loaded with email input field visible
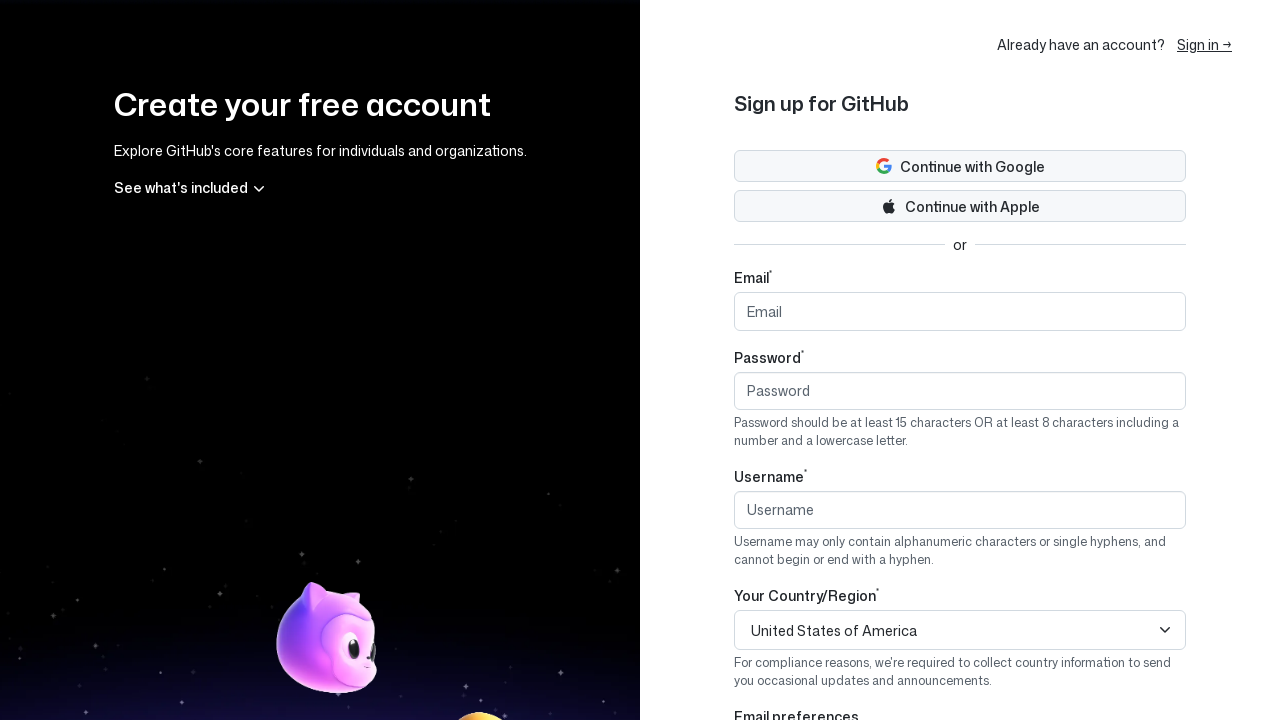

Entered invalid email with special characters: exam!@#$%^&*()ple@gmail.com on input[name="user[email]"]
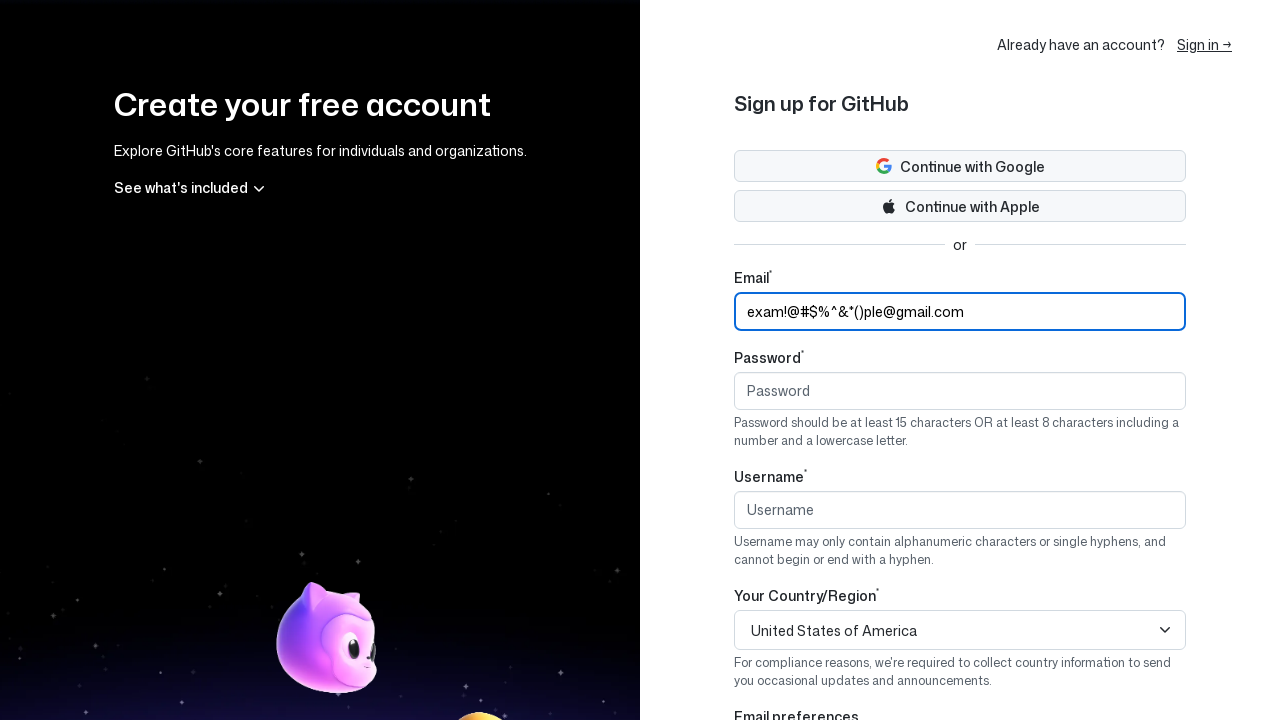

Email container is visible
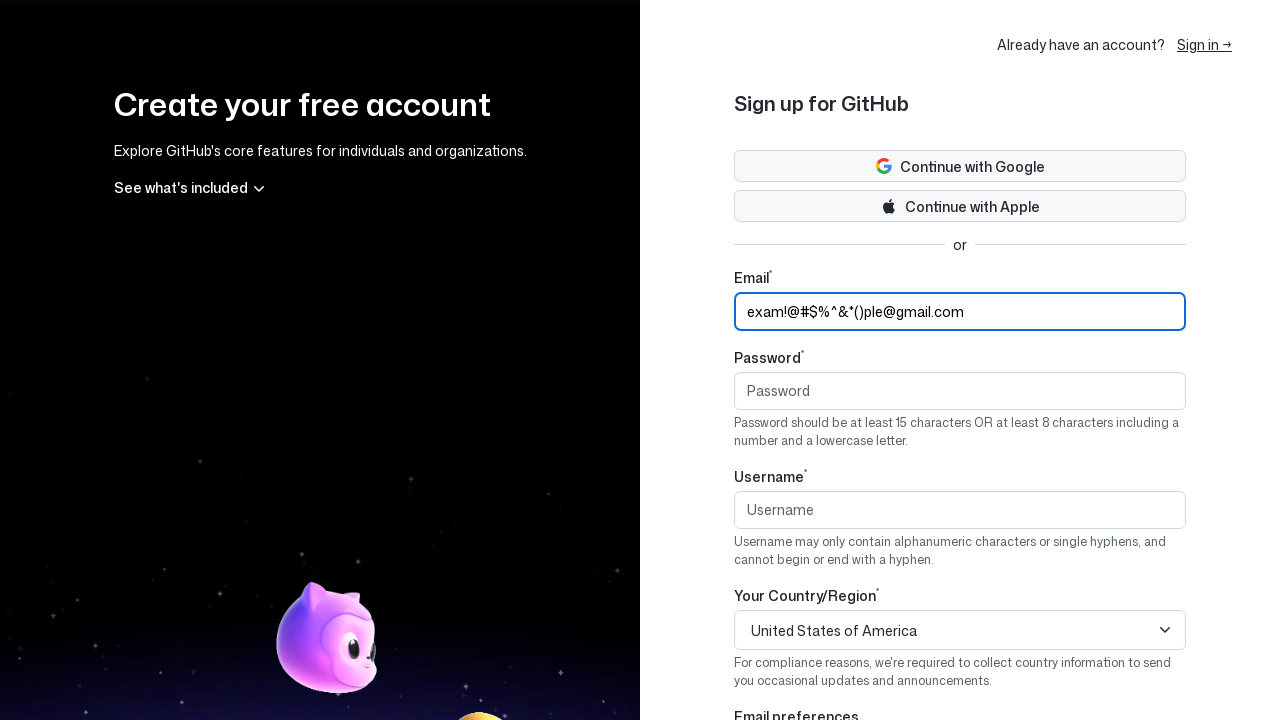

Located continue button element
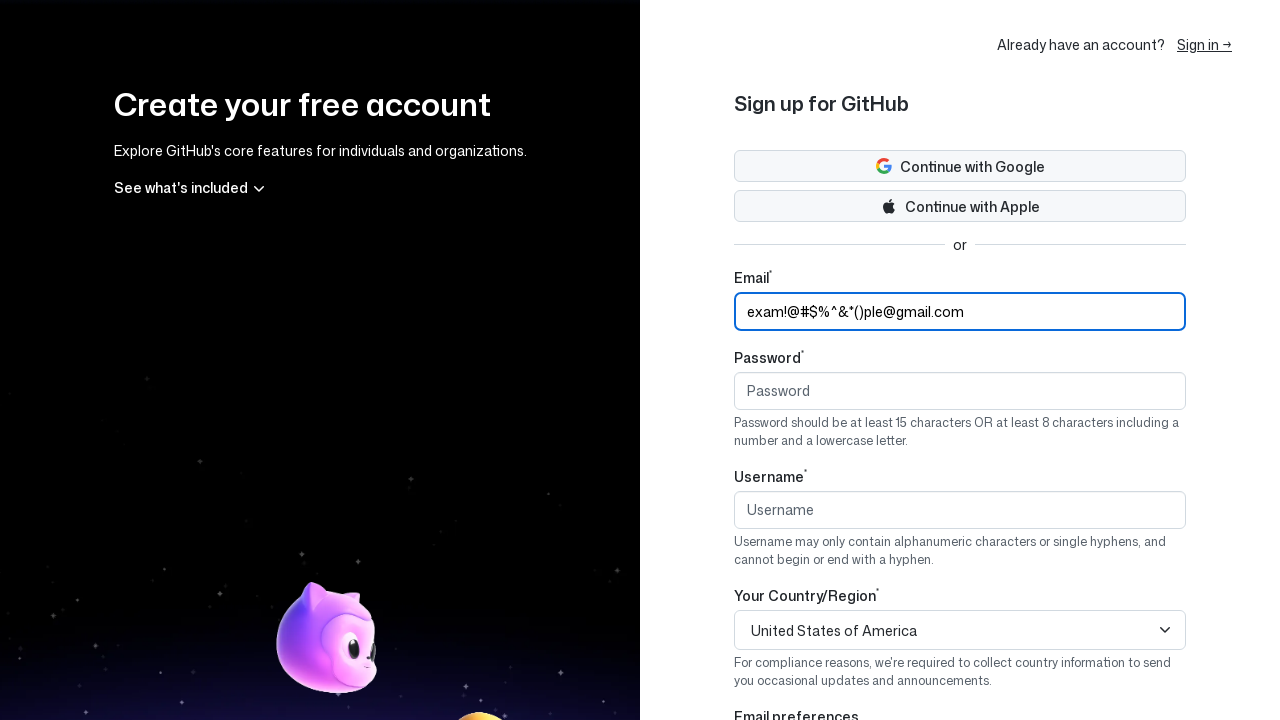

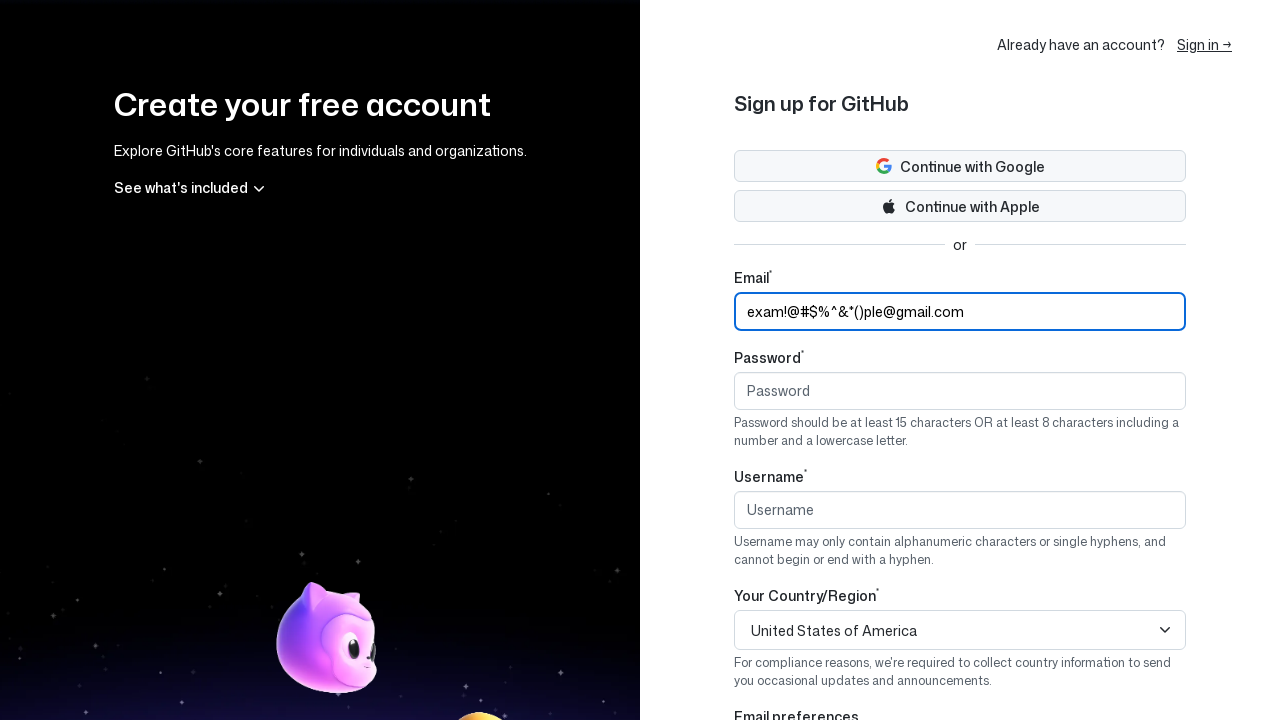